Tests checkbox functionality by navigating to the checkboxes page, checking the first checkbox, and unchecking the second checkbox

Starting URL: https://the-internet.herokuapp.com/

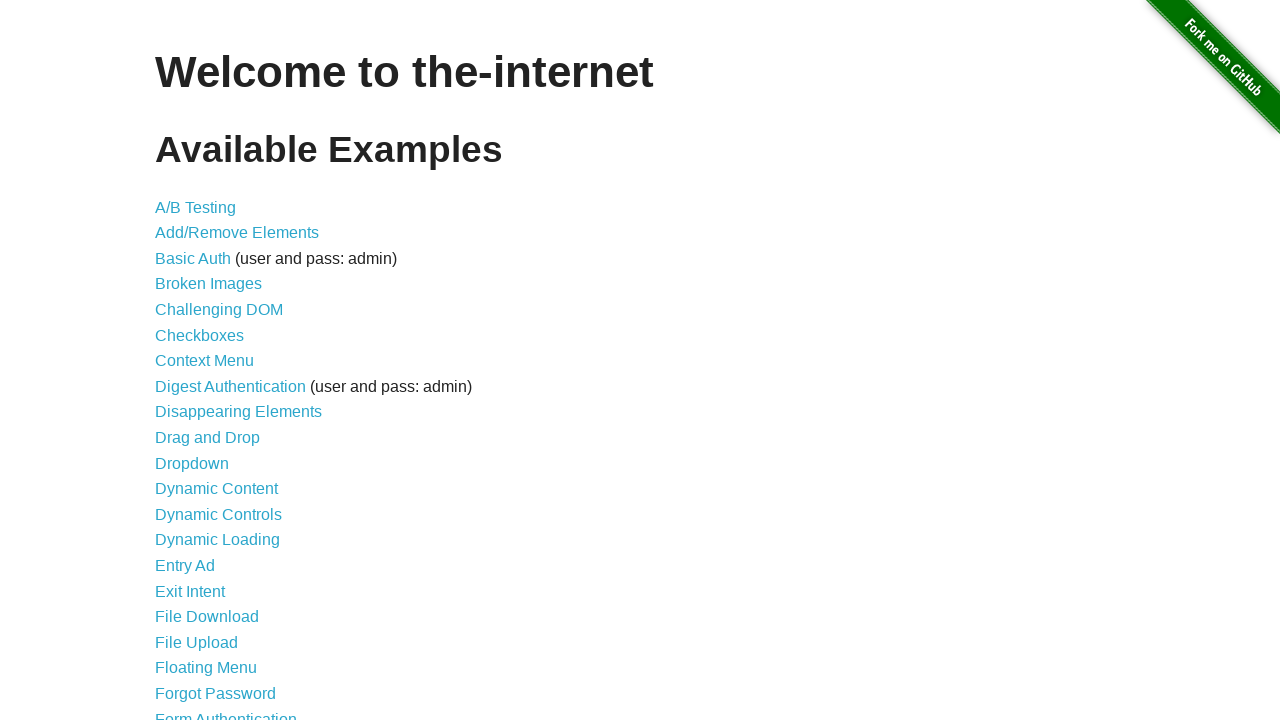

Clicked on Checkboxes link at (200, 335) on internal:role=link[name="Checkboxes"i]
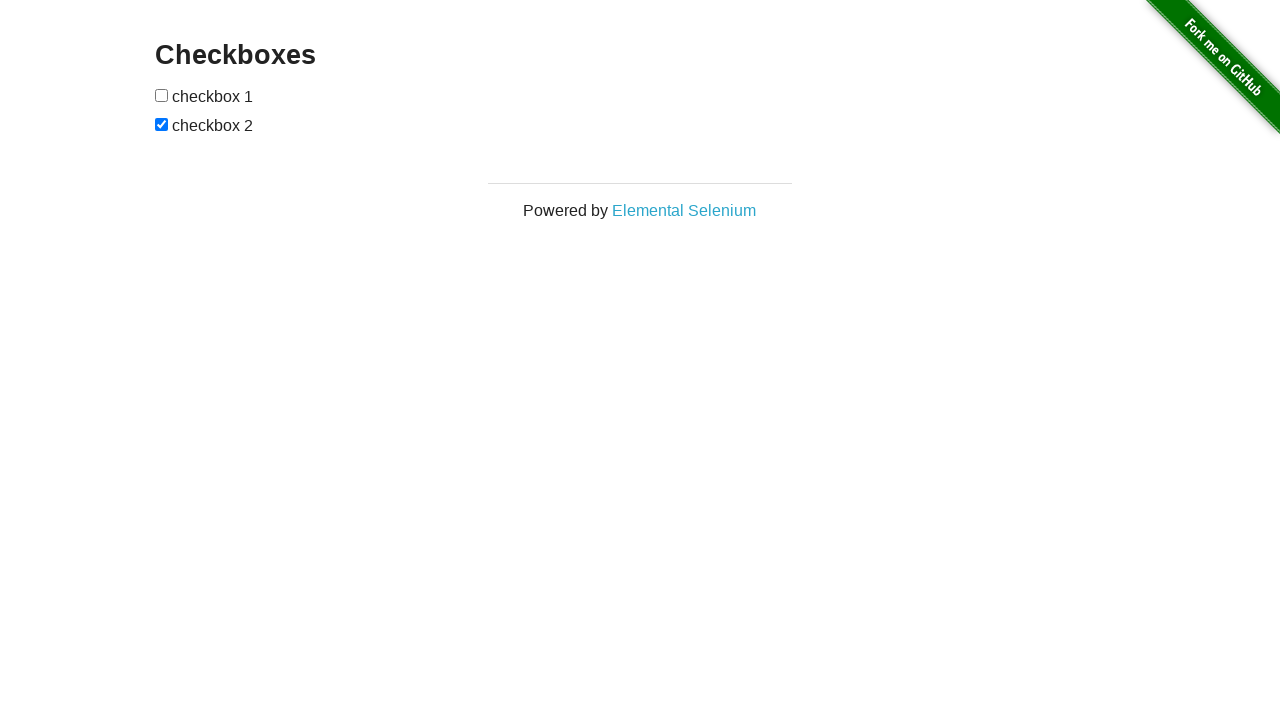

Checked the first checkbox at (162, 95) on internal:role=checkbox >> nth=0
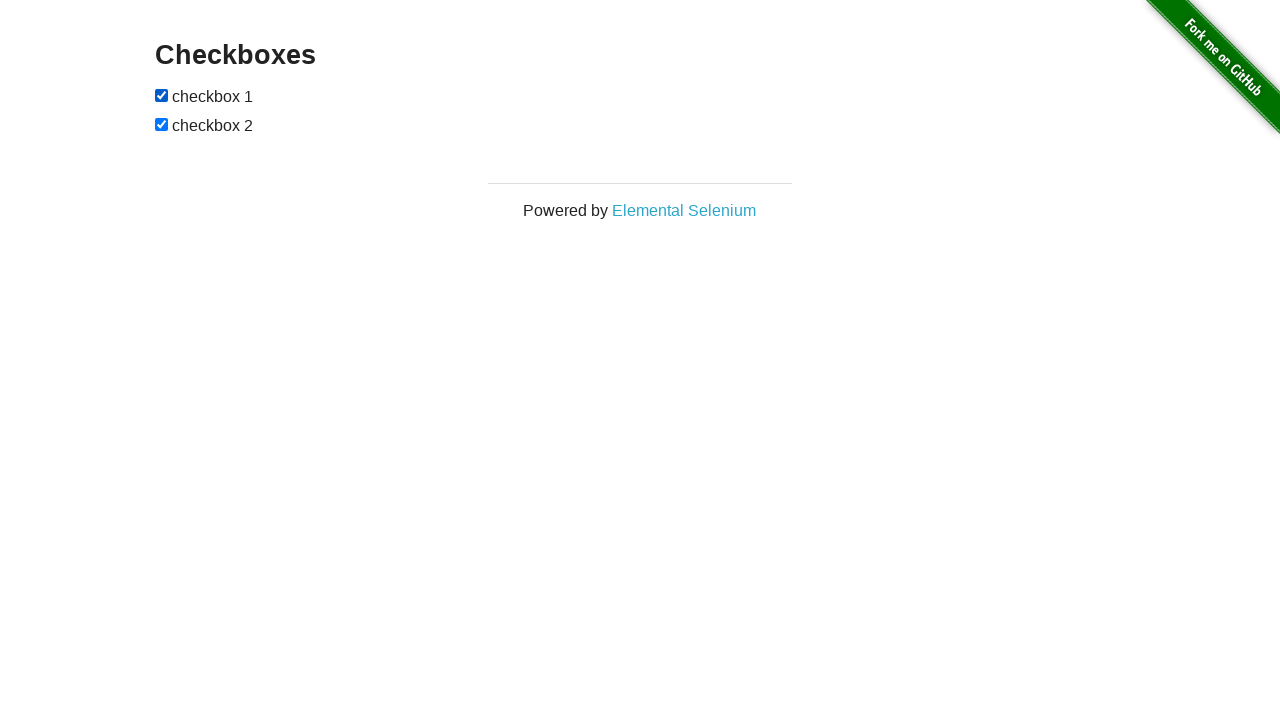

Unchecked the second checkbox at (162, 124) on internal:role=checkbox >> nth=1
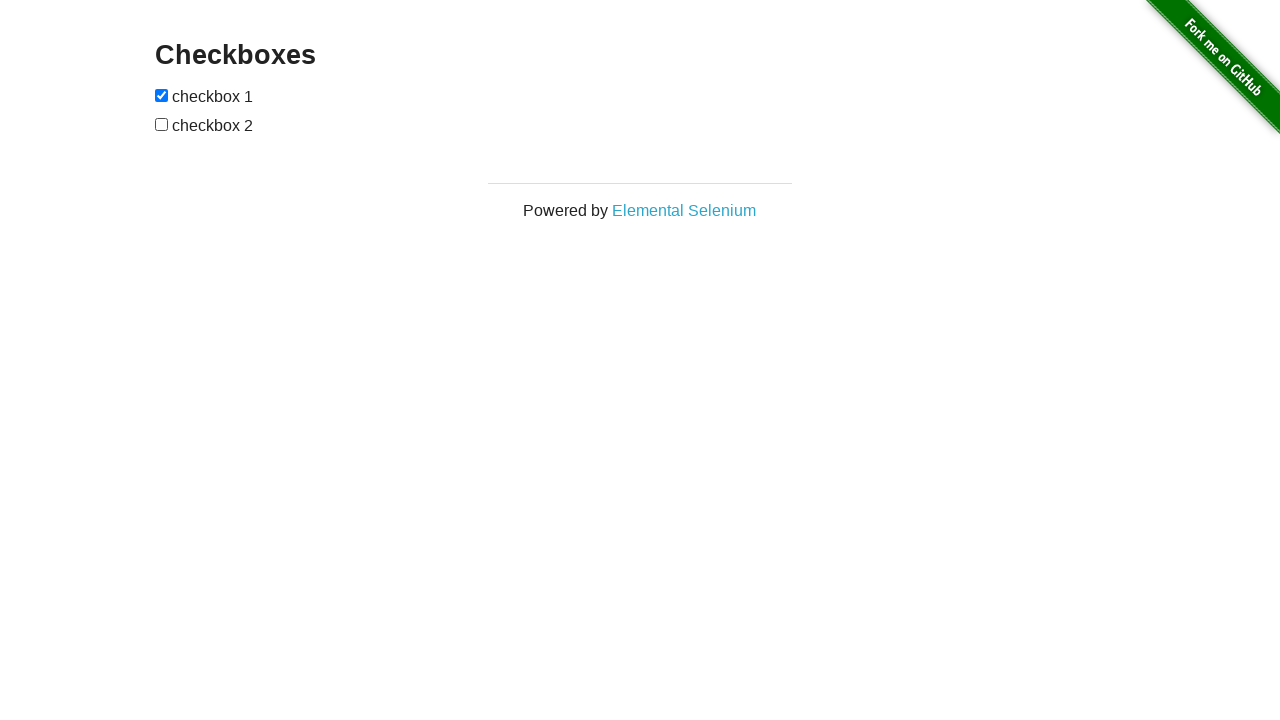

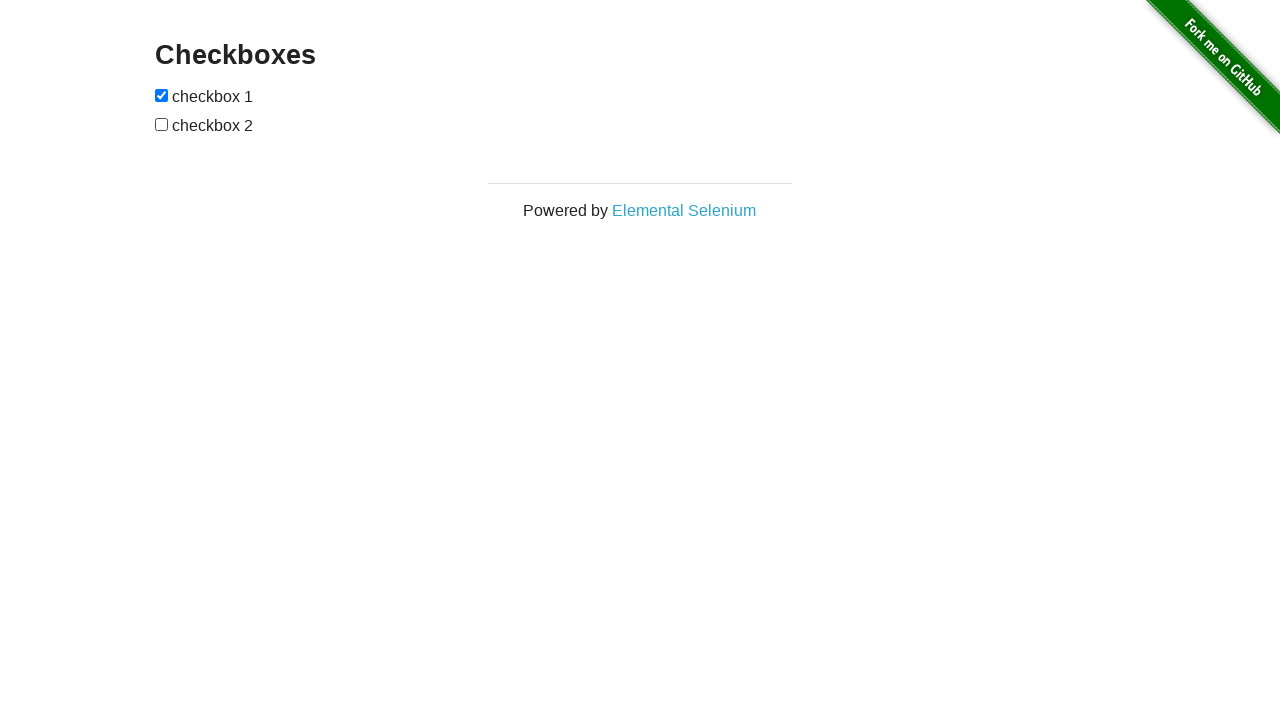